Tests the timer functionality on a Selenium practice page by clicking a button to start a timer

Starting URL: http://seleniumpractise.blogspot.in/2016/08/how-to-use-explicit-wait-in-selenium.html

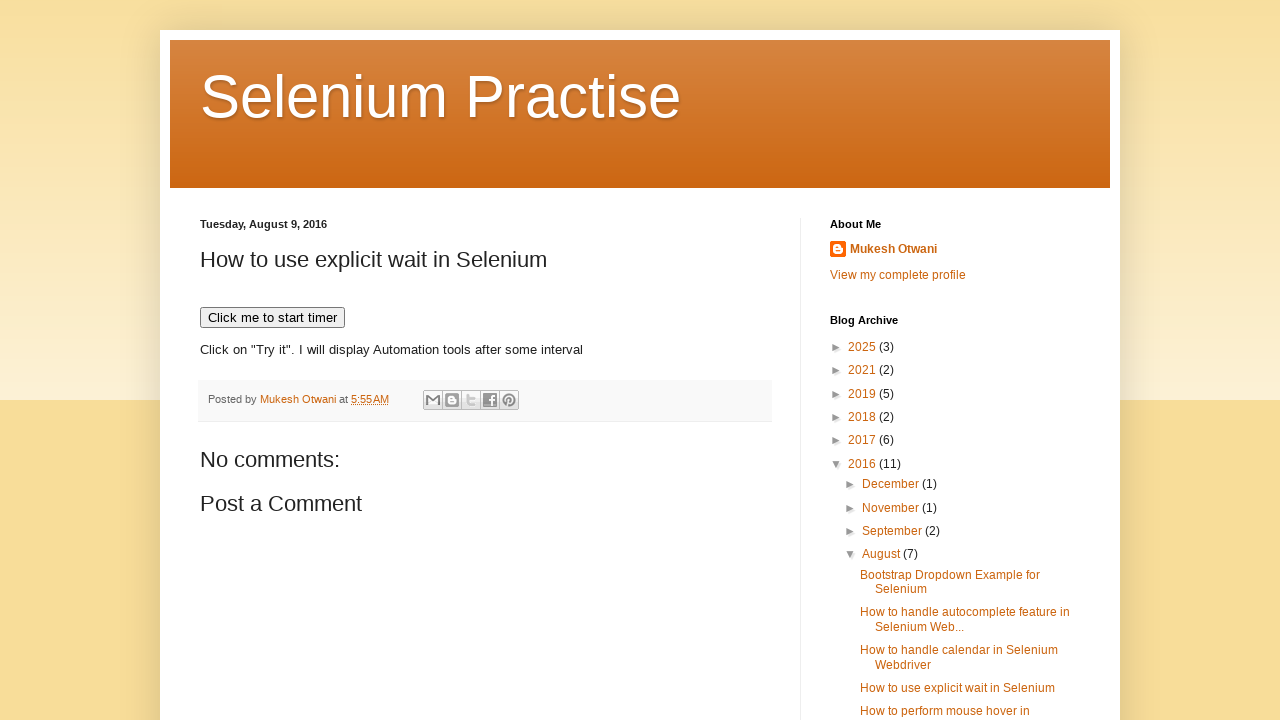

Navigated to Selenium practice page with timer functionality
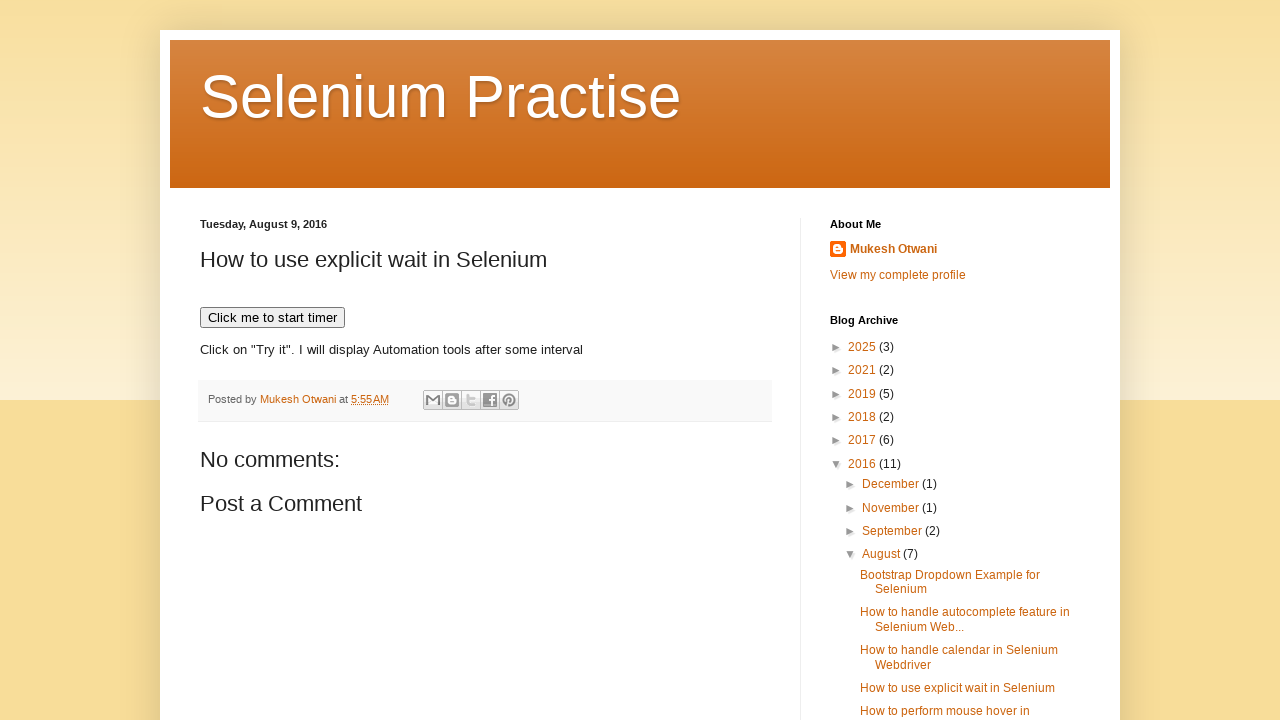

Clicked button to start the timer at (272, 318) on xpath=//button[text()='Click me to start timer']
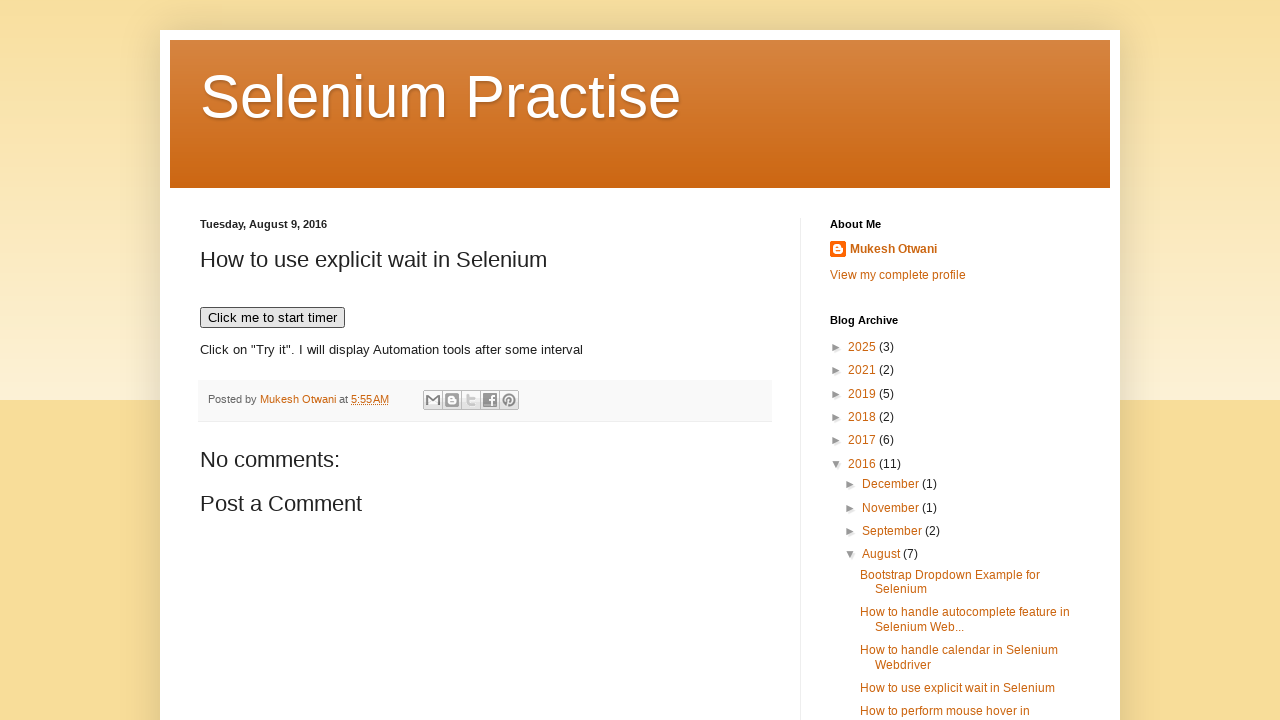

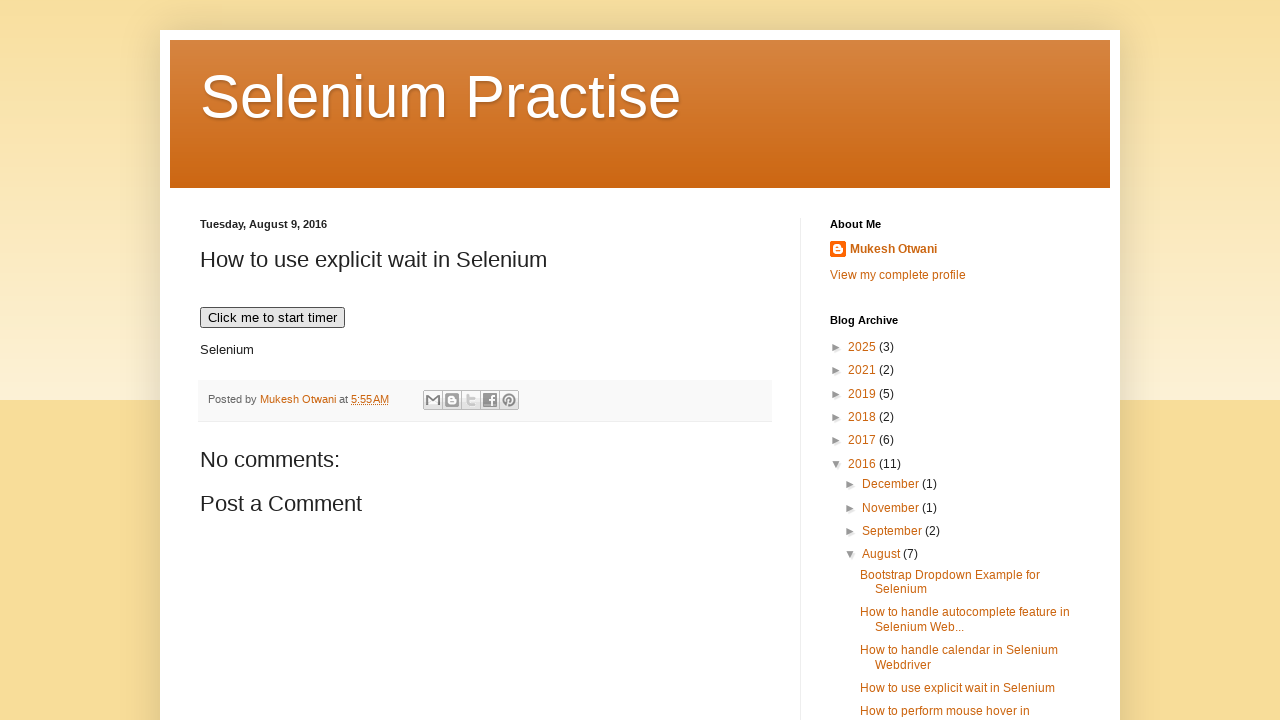